Tests a user registration form by filling in personal details including name, email, password, gender selection, skills and country dropdowns, addresses, pincode, religion, and relocation checkbox.

Starting URL: https://grotechminds.com/registration/

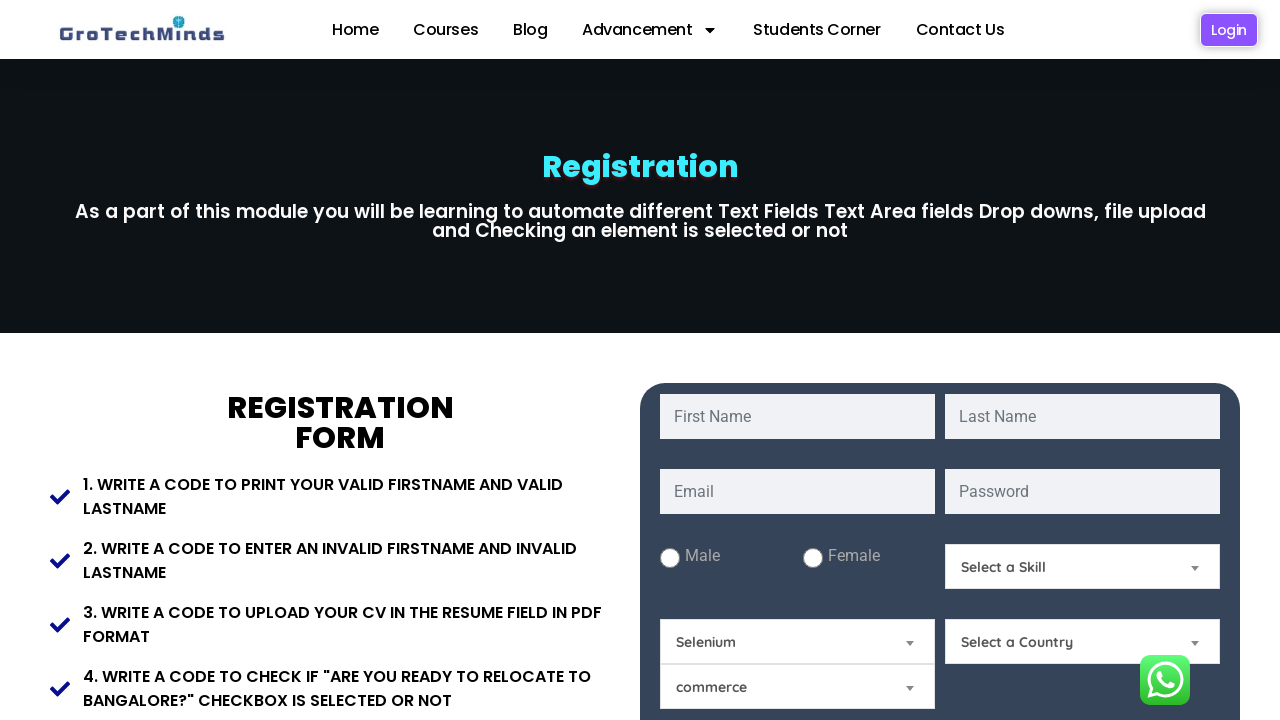

Filled first name field with 'Shaurya' on #fname
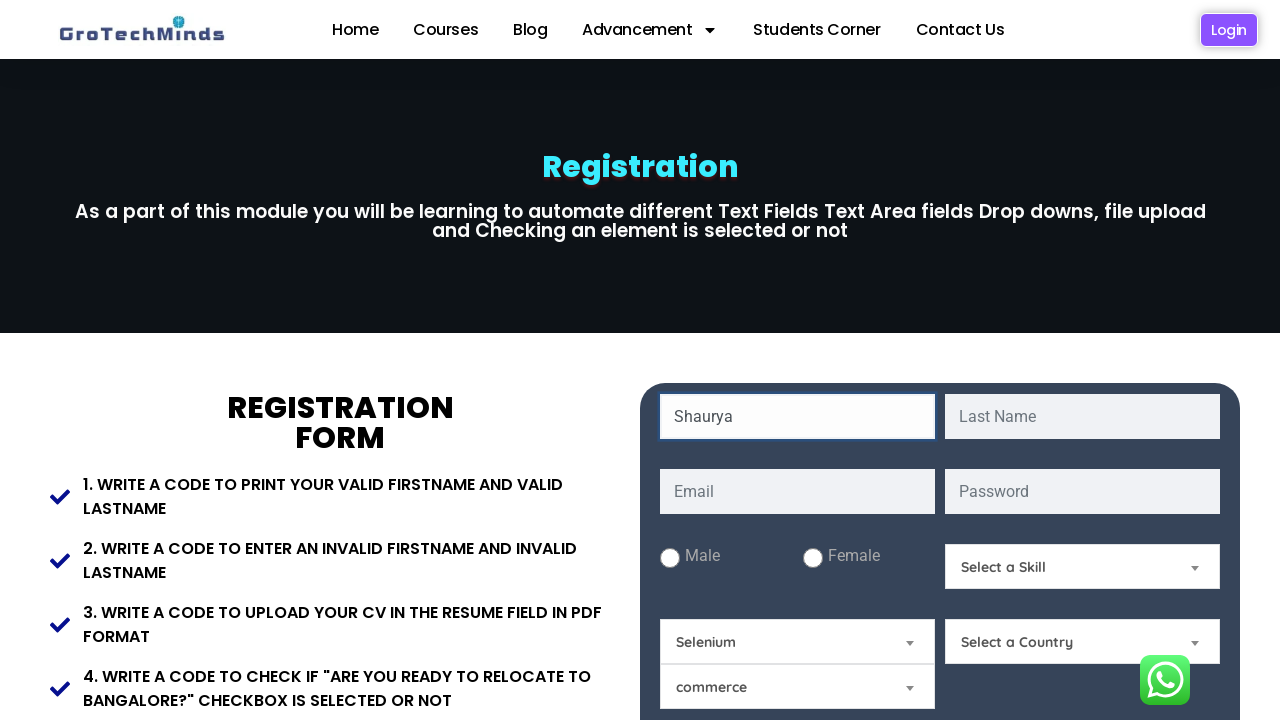

Filled last name field with 'Bavane' on #lname
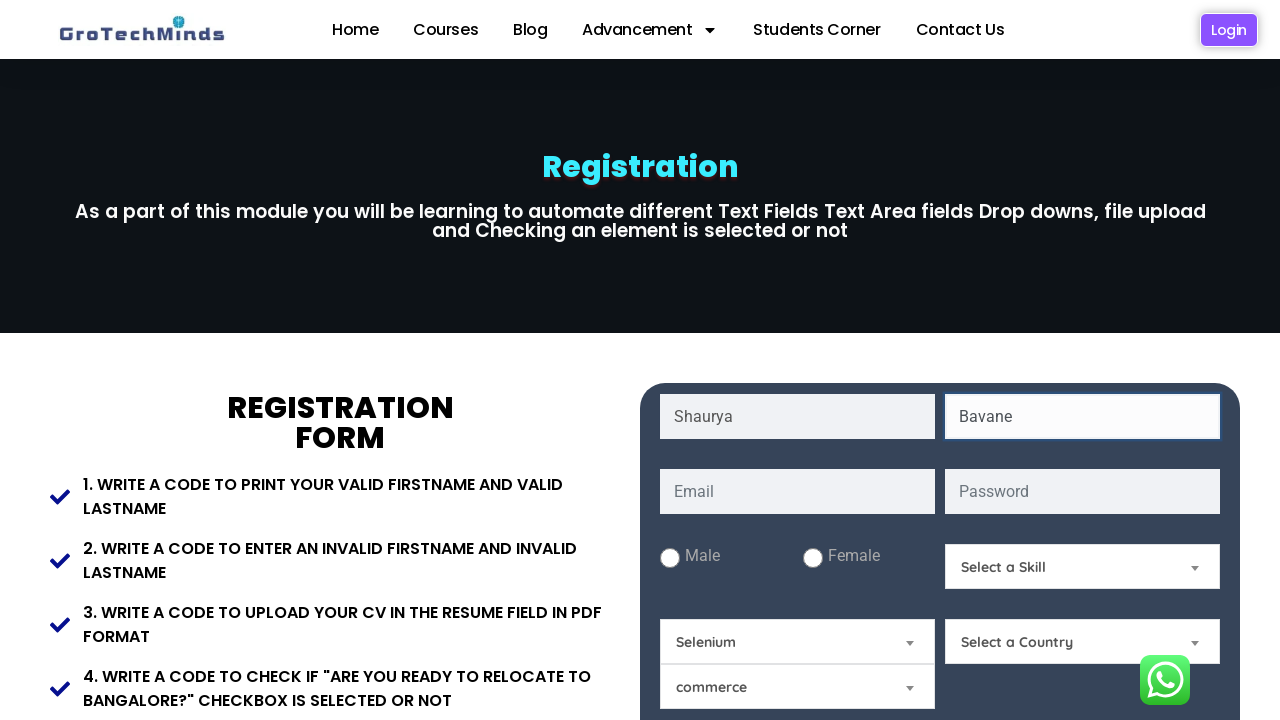

Filled email field with 'shauryabavane2024@gmail.com' on input[name='email']
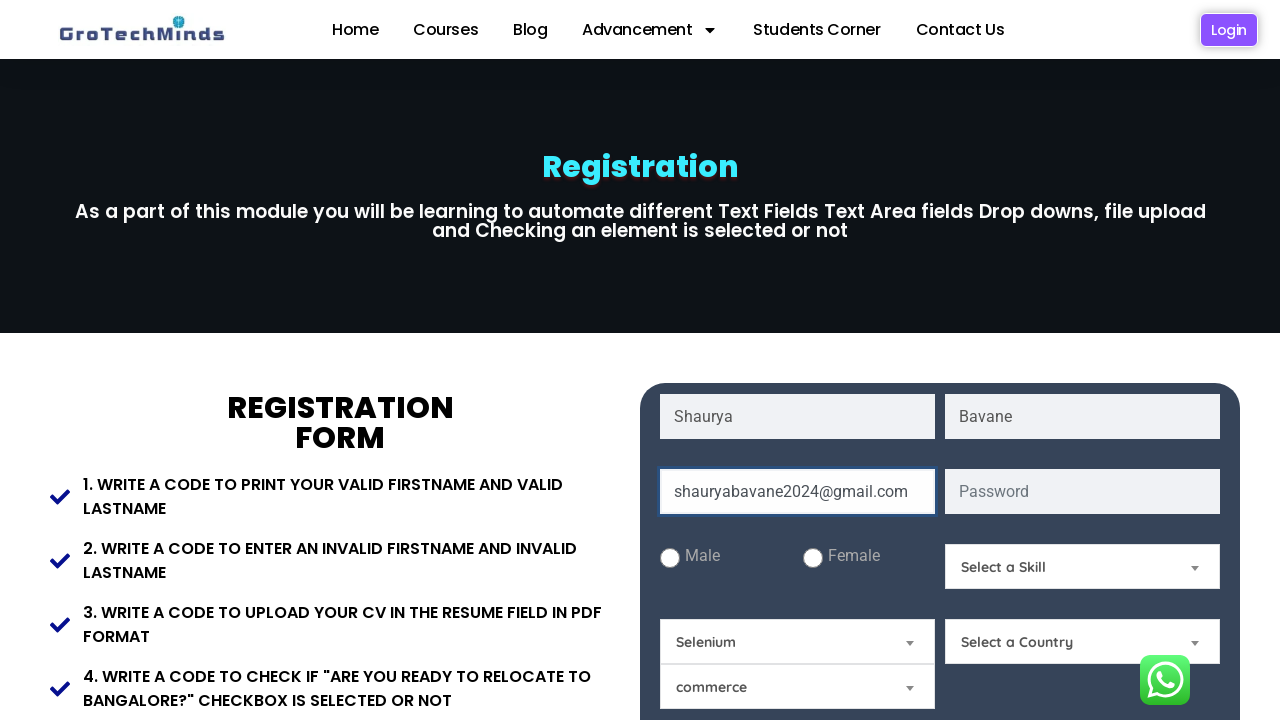

Filled password field with 'Test@1234' on input[name='password']
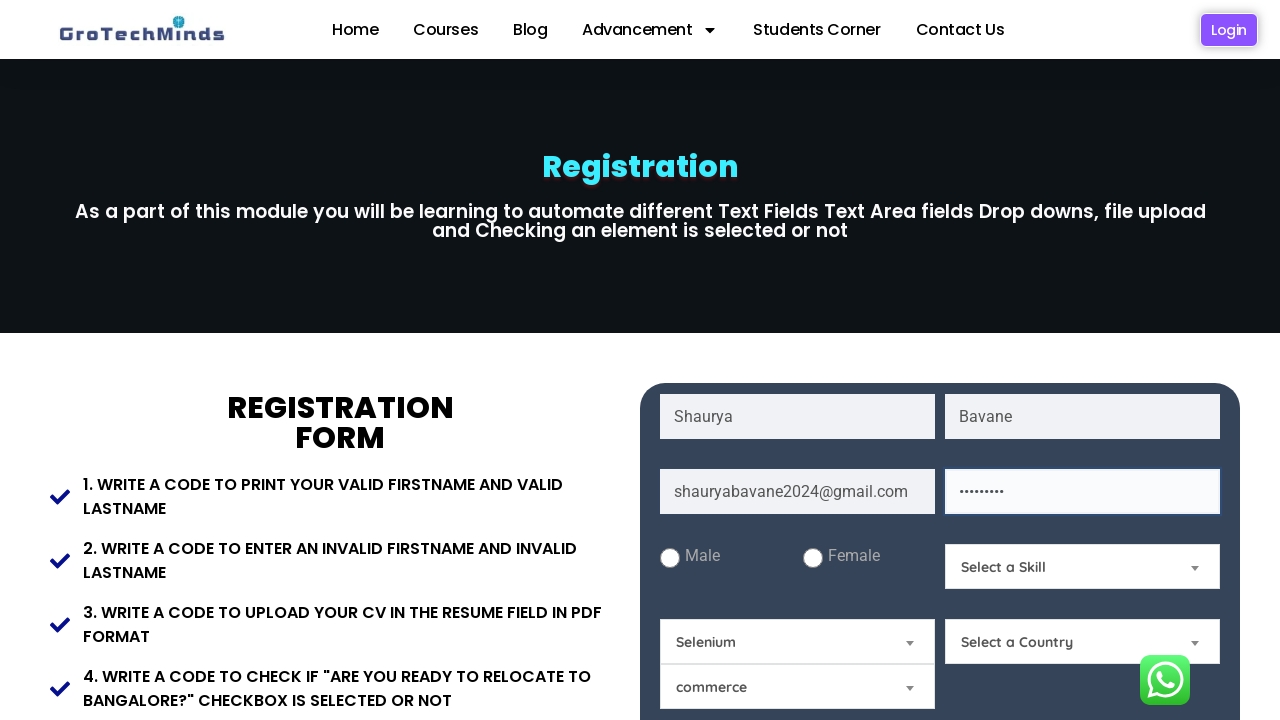

Selected 'Male' gender option at (670, 558) on input#male
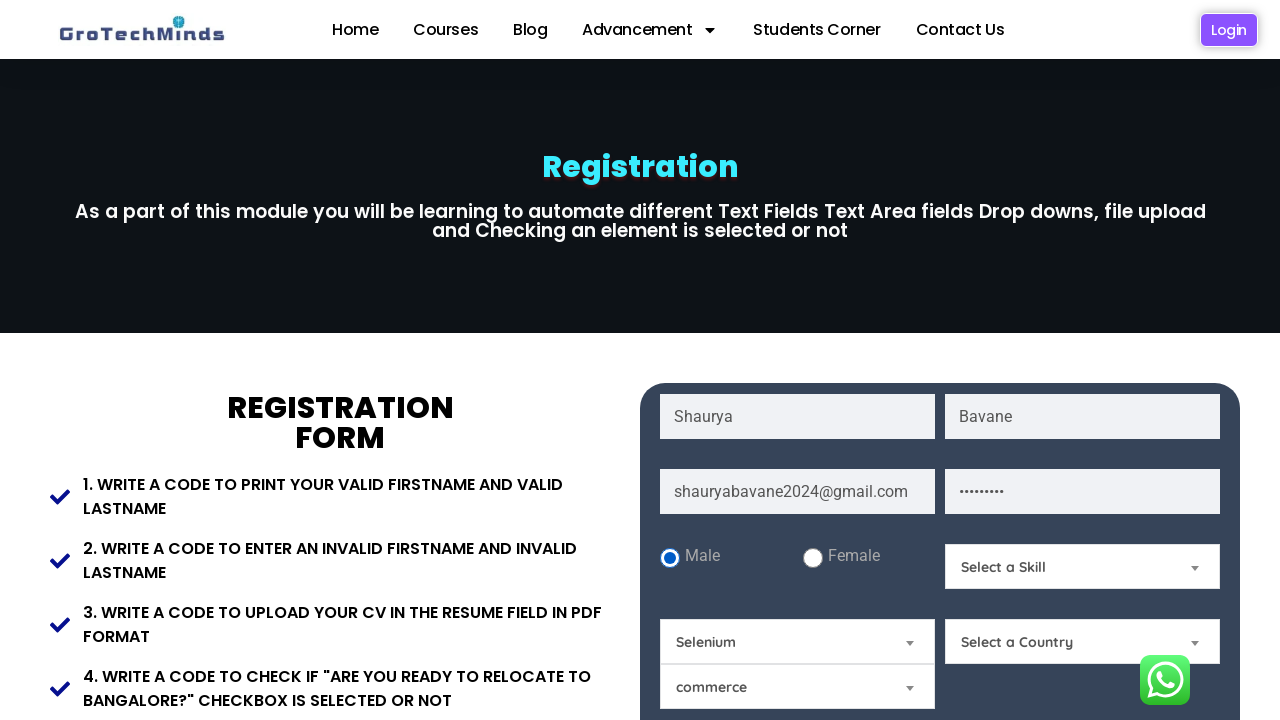

Selected 'Technical Skills' from Skills dropdown on #Skills
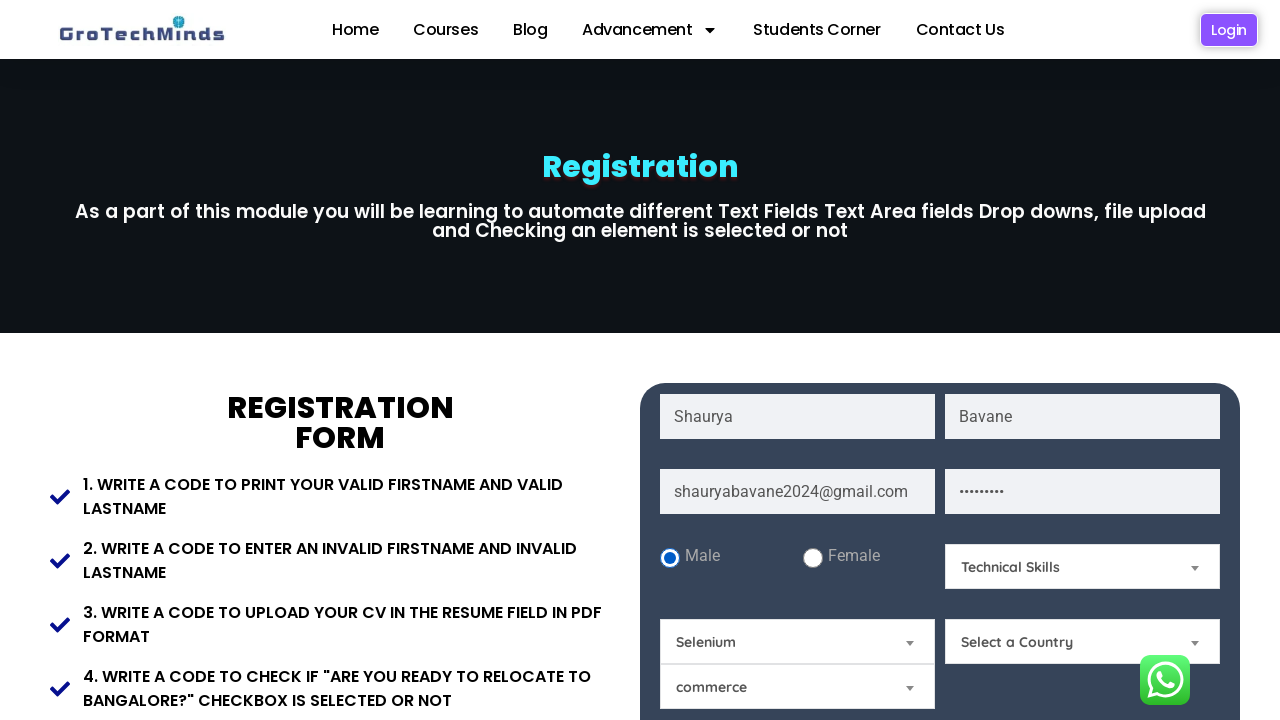

Selected 'India' from Country dropdown on #Country
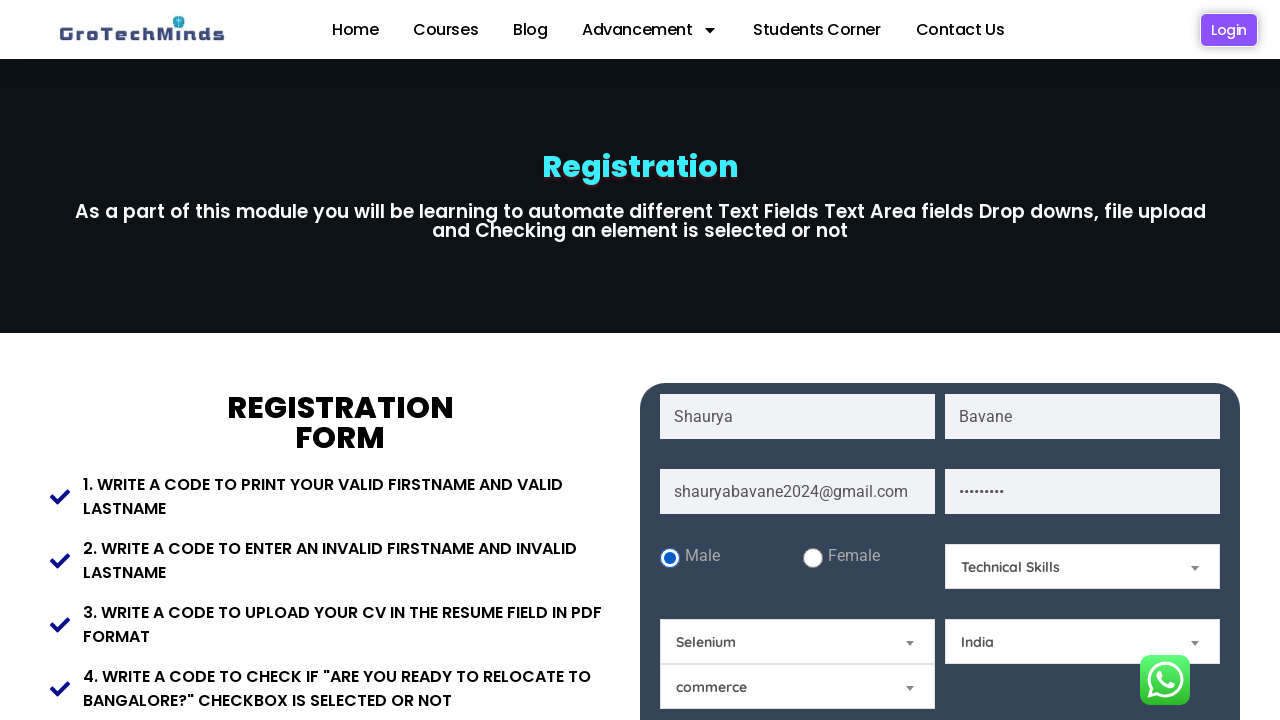

Filled Present Address with 'Pune' on textarea[placeholder='Present Address']
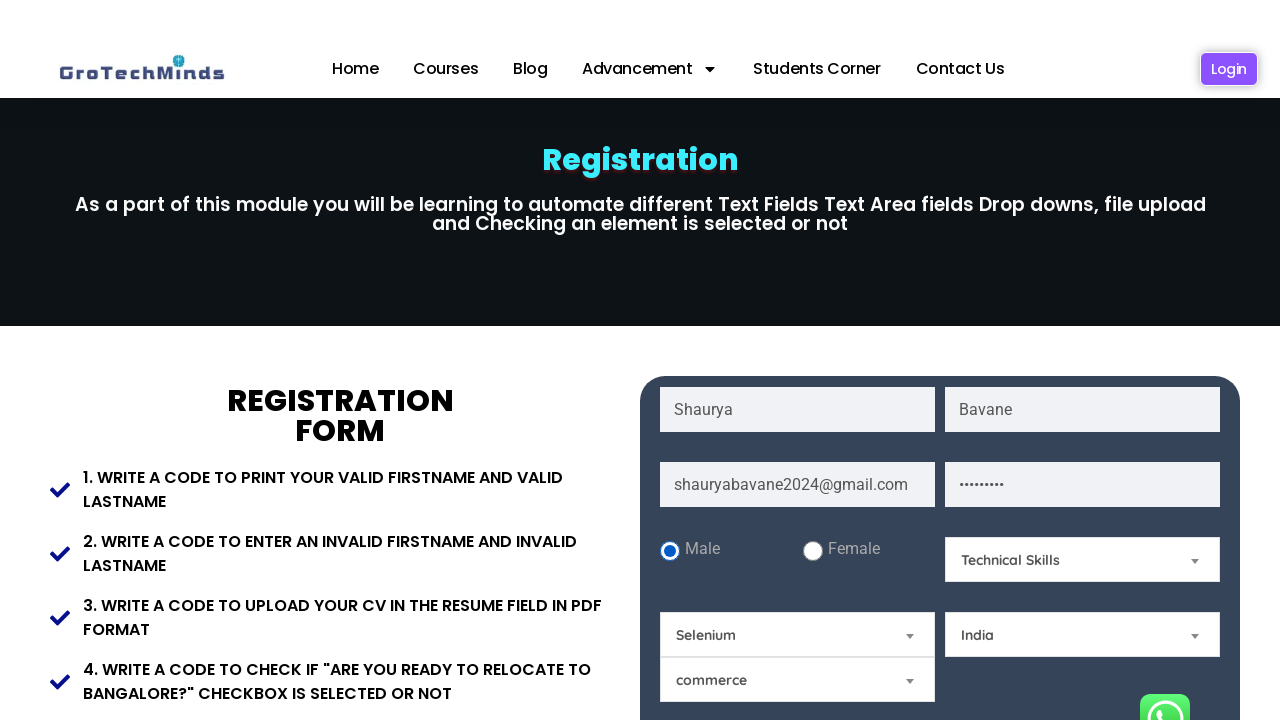

Filled Permanent Address with 'Pune' on textarea[placeholder='Permanent Address']
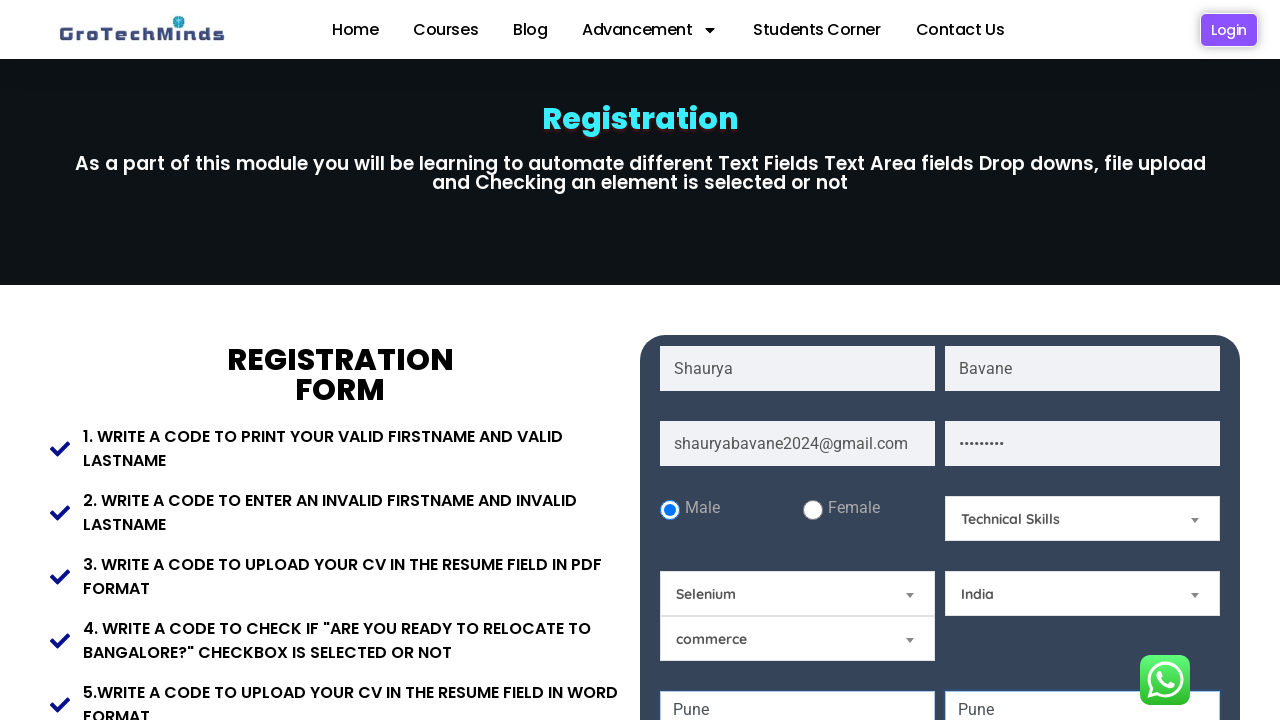

Scrolled to Submit button to make pincode field visible
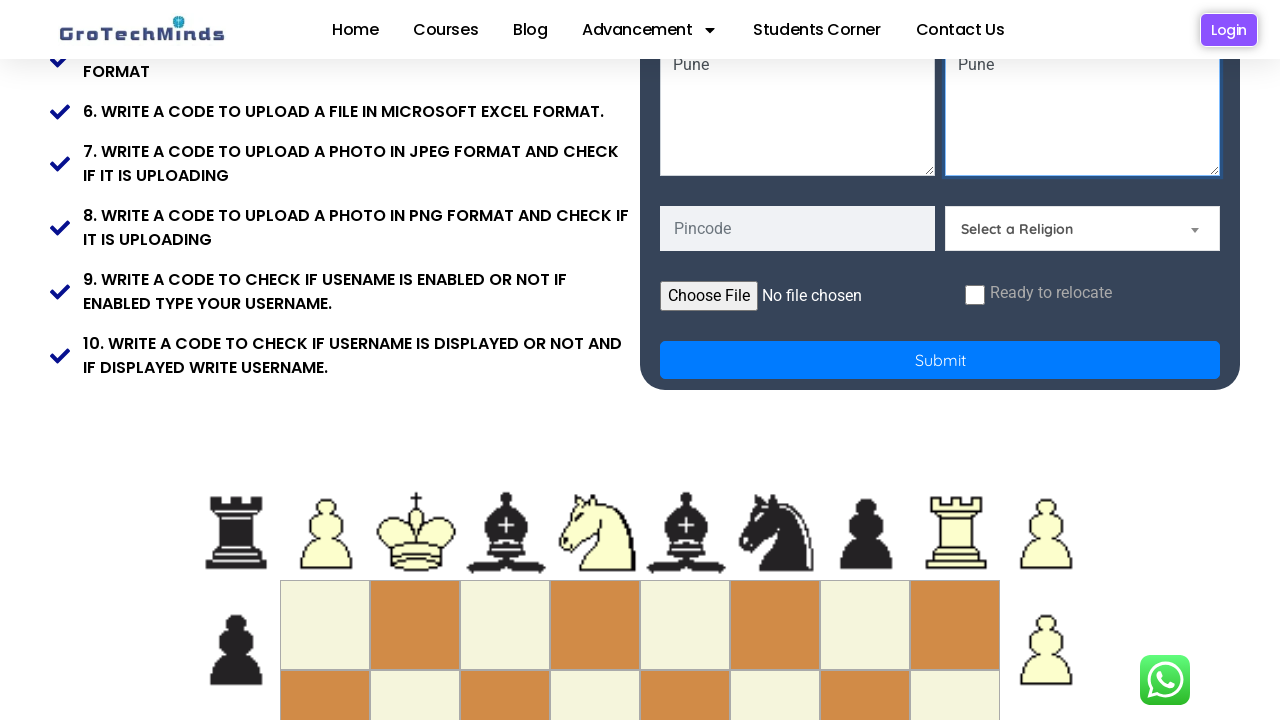

Filled Pincode field with '411017' on input#Pincode
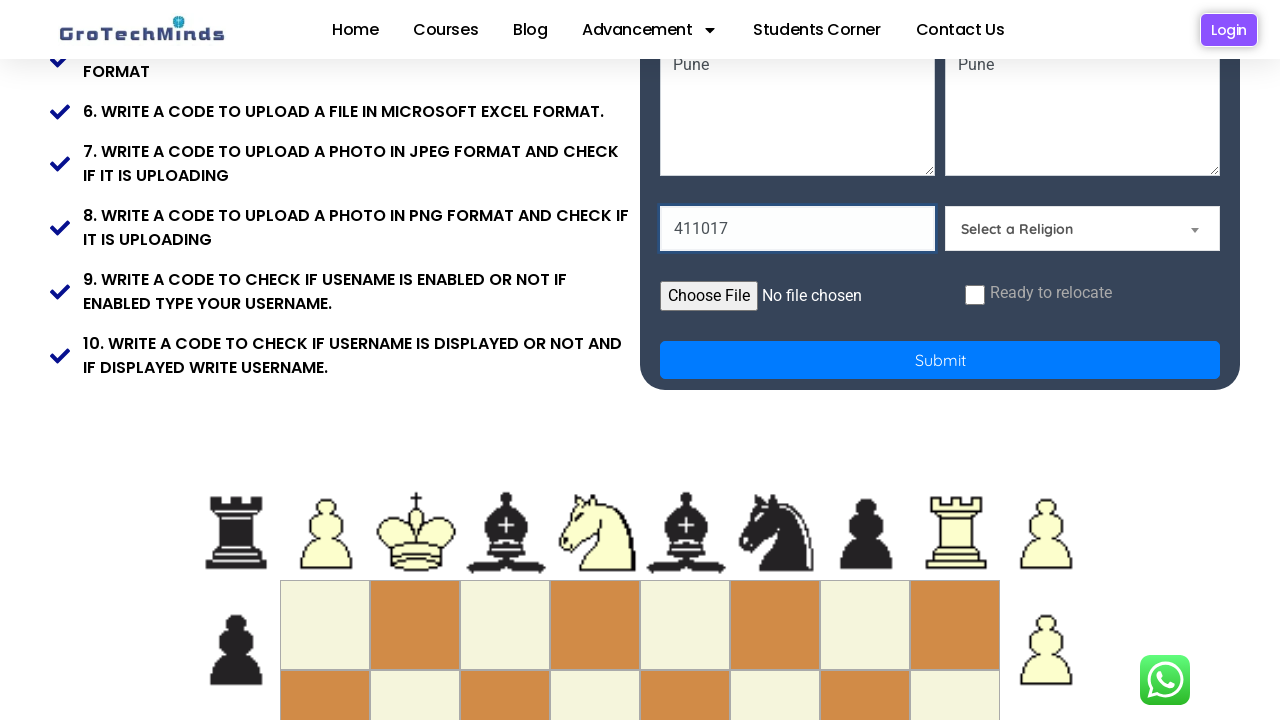

Selected 'Hindu' from Religion dropdown on #Relegion
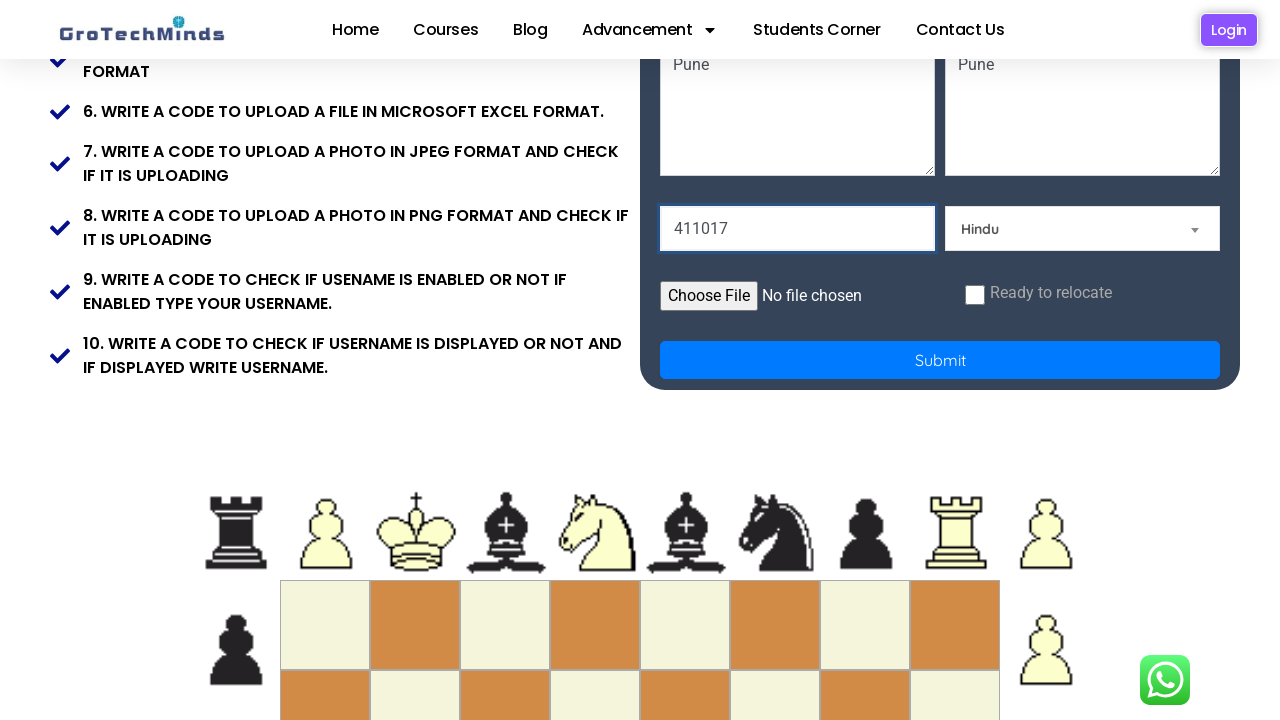

Checked the relocate checkbox at (975, 295) on input#relocate
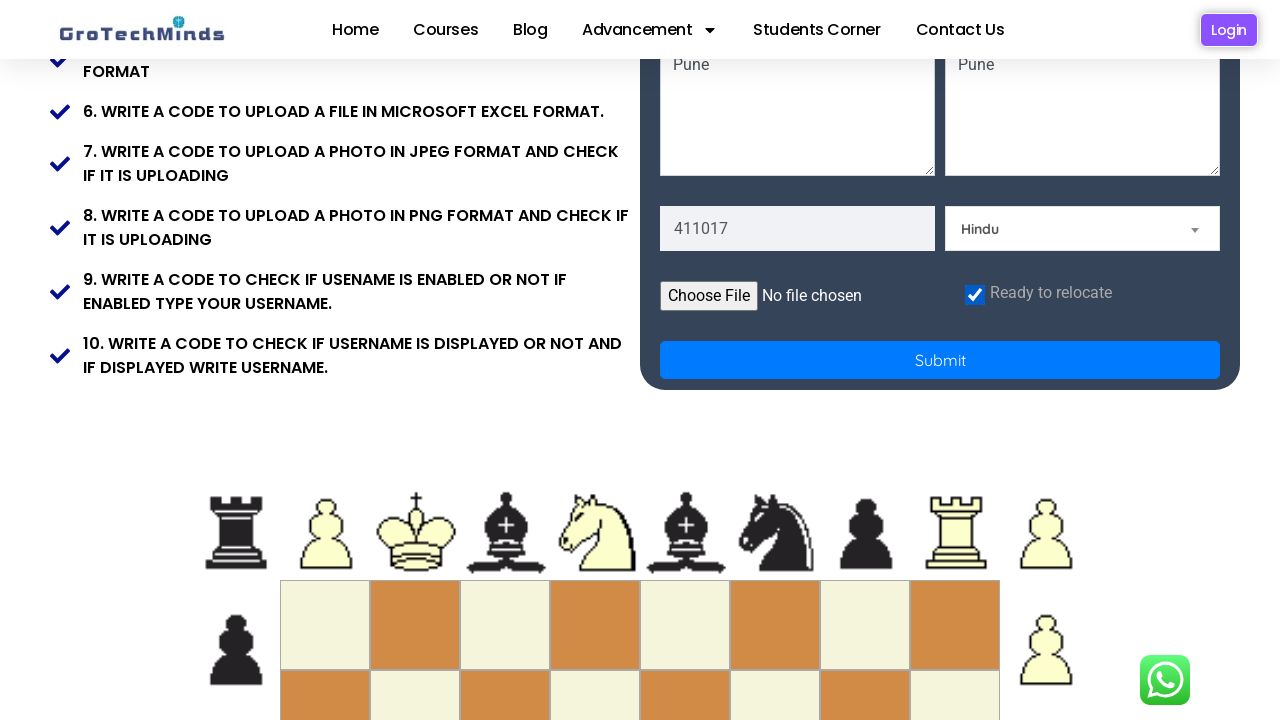

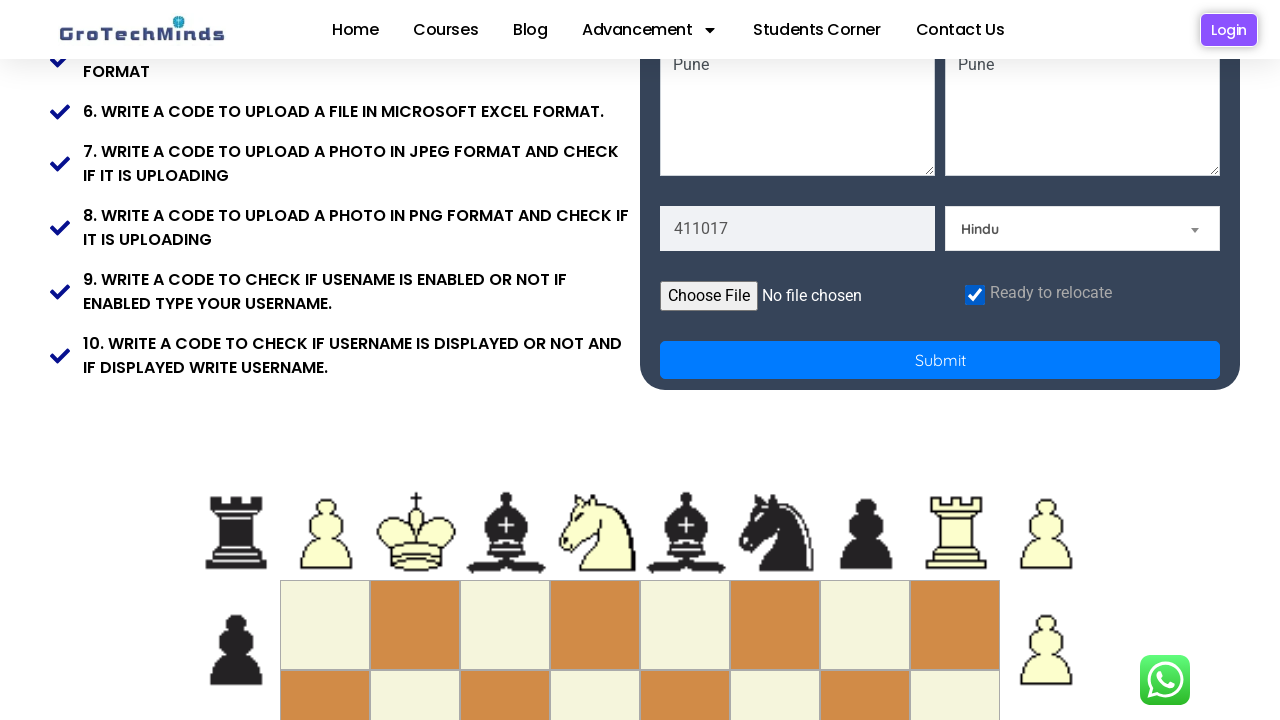